Tests registration form validation with empty password, verifying the appropriate error message is displayed

Starting URL: https://anatoly-karpovich.github.io/demo-login-form/

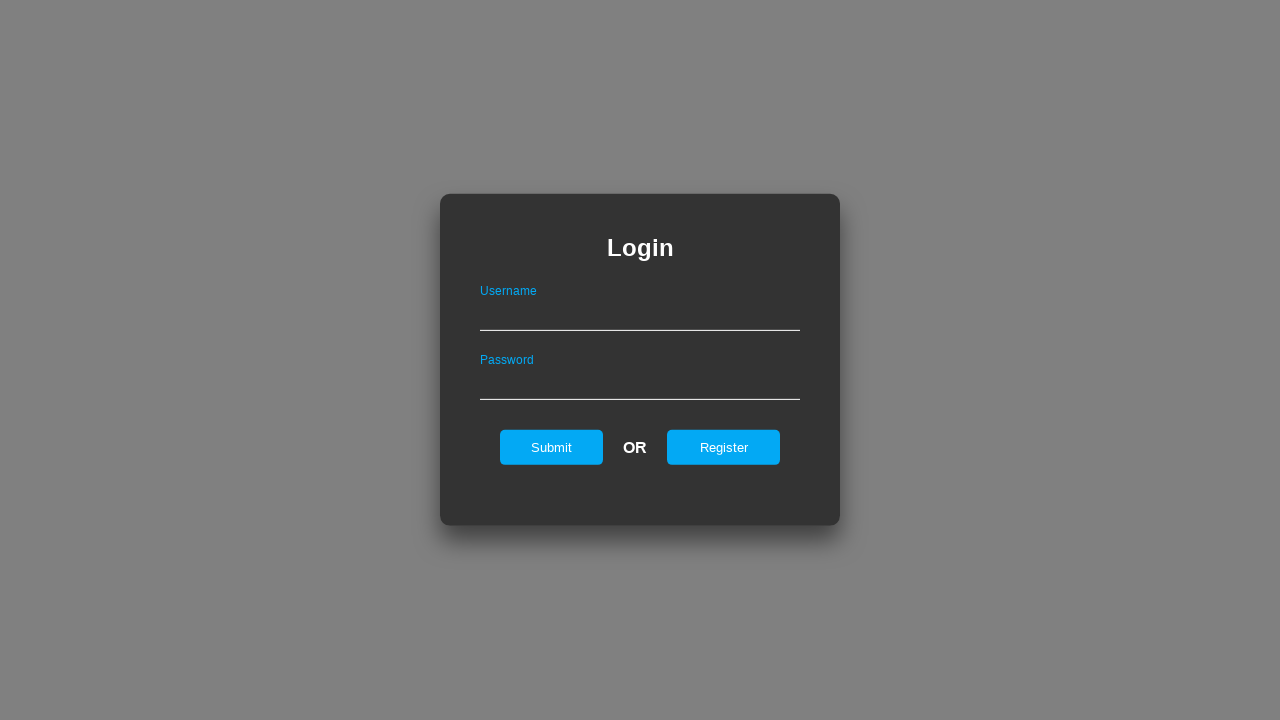

Login form loaded and visible
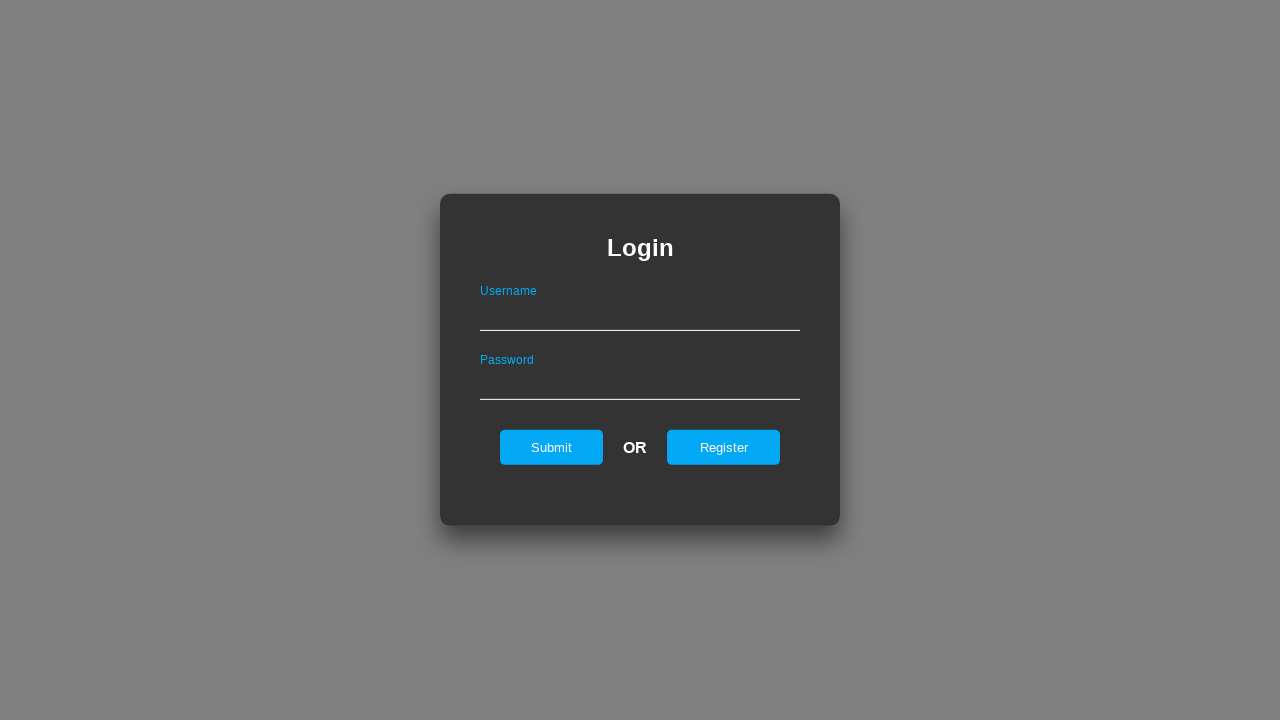

Clicked register button to navigate to registration form at (724, 447) on #registerOnLogin
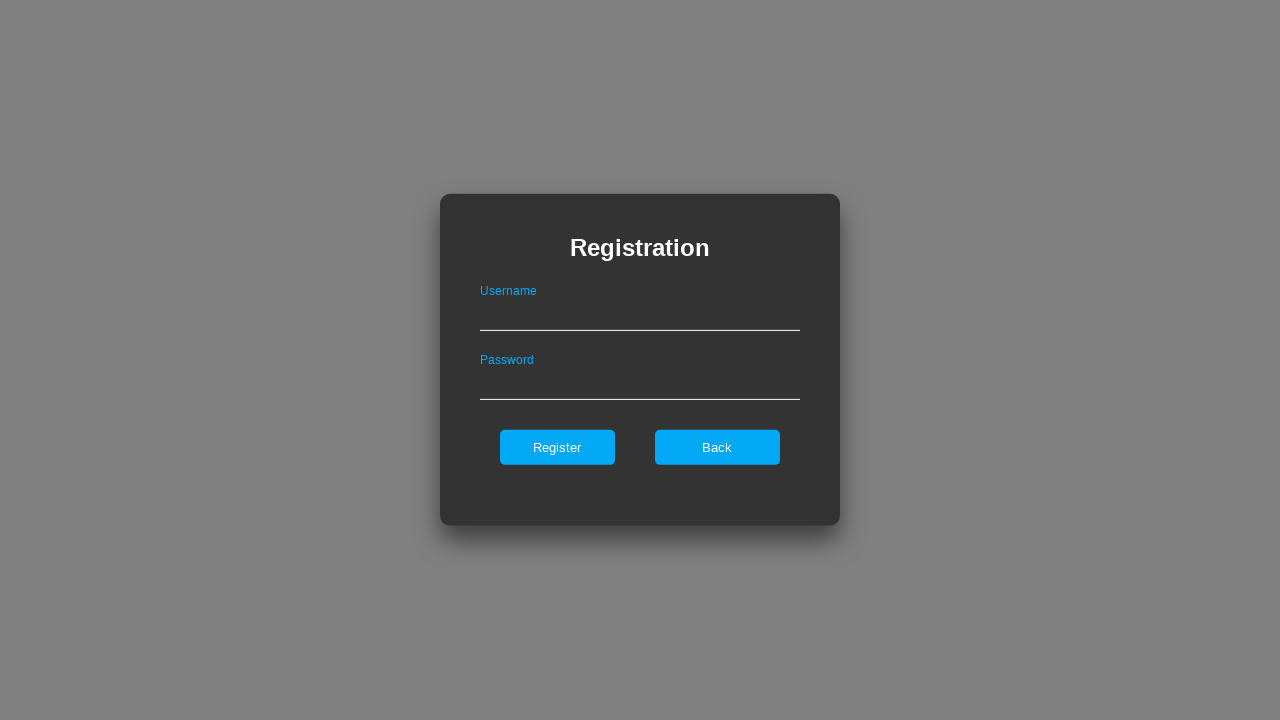

Registration form loaded and visible
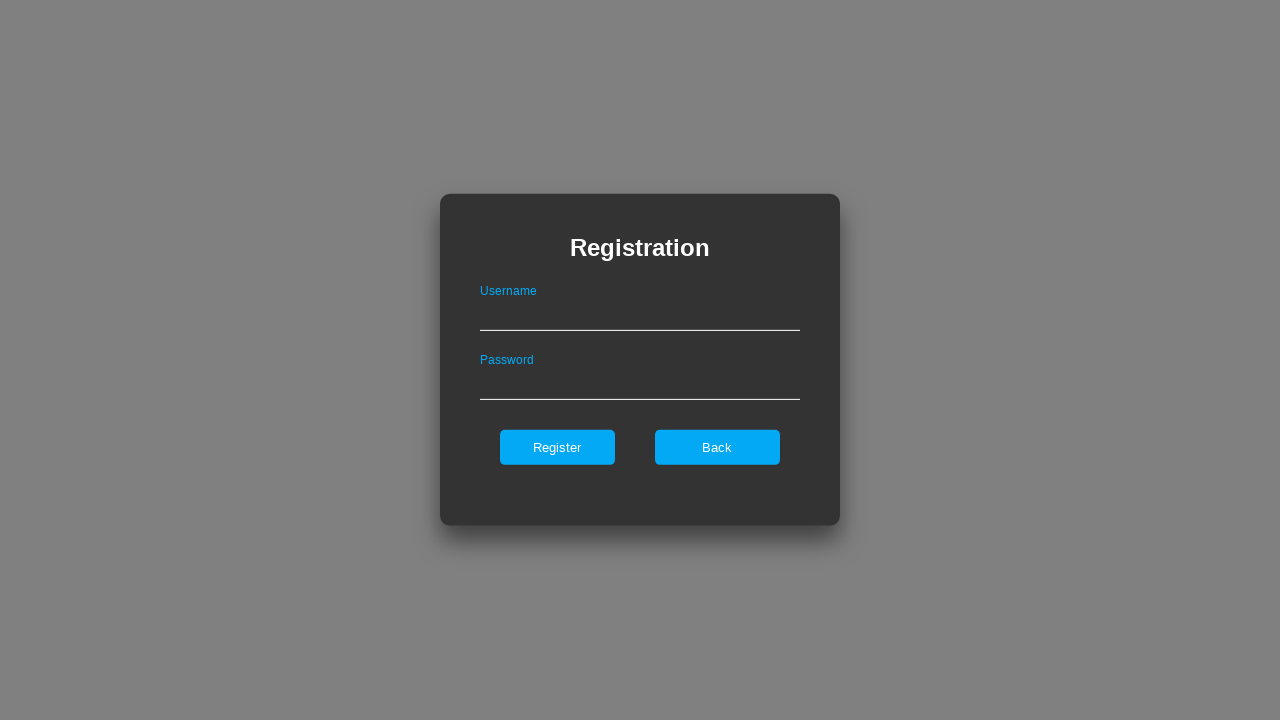

Filled username field with 'test@gmail.com' on #userNameOnRegister
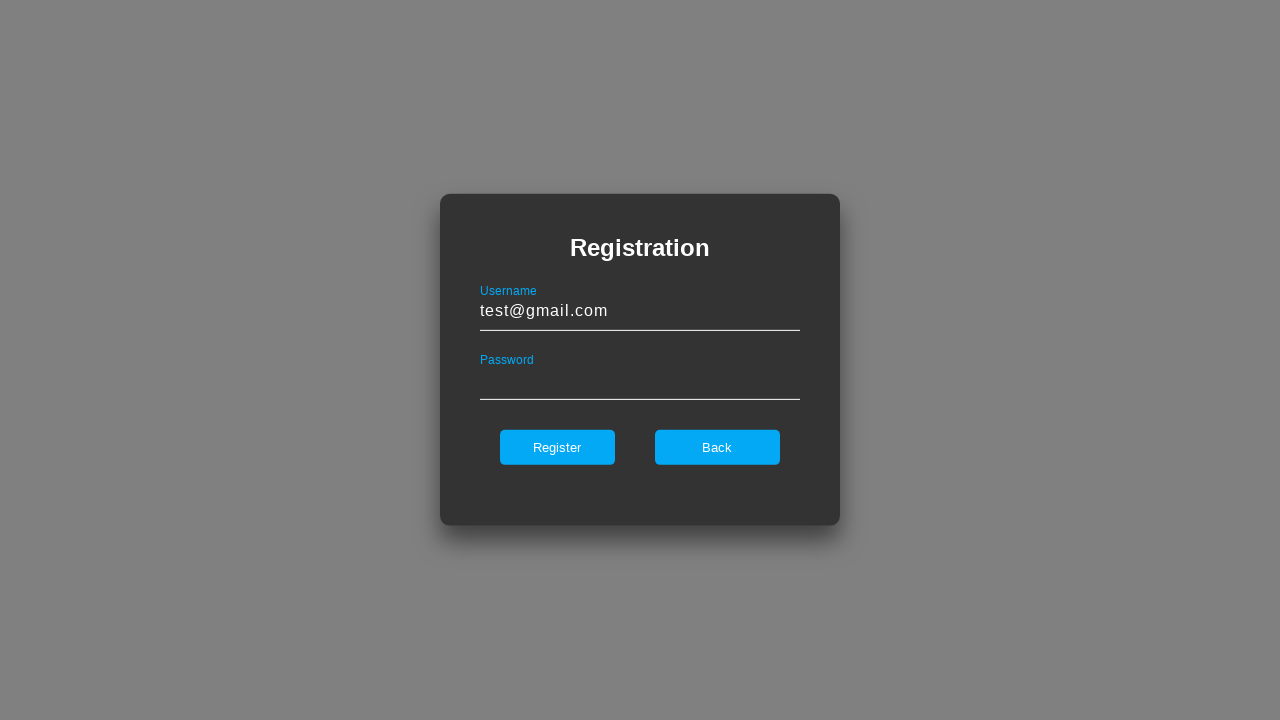

Left password field empty on #passwordOnRegister
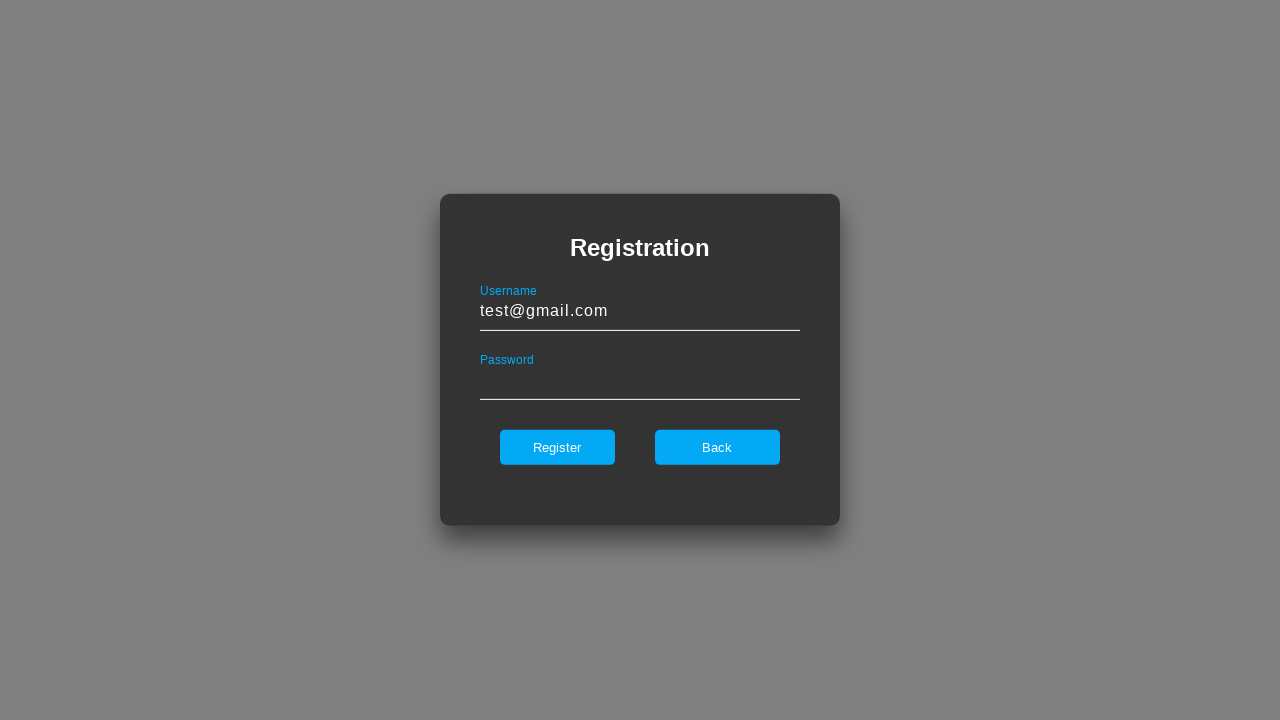

Clicked register button with empty password at (557, 447) on #register
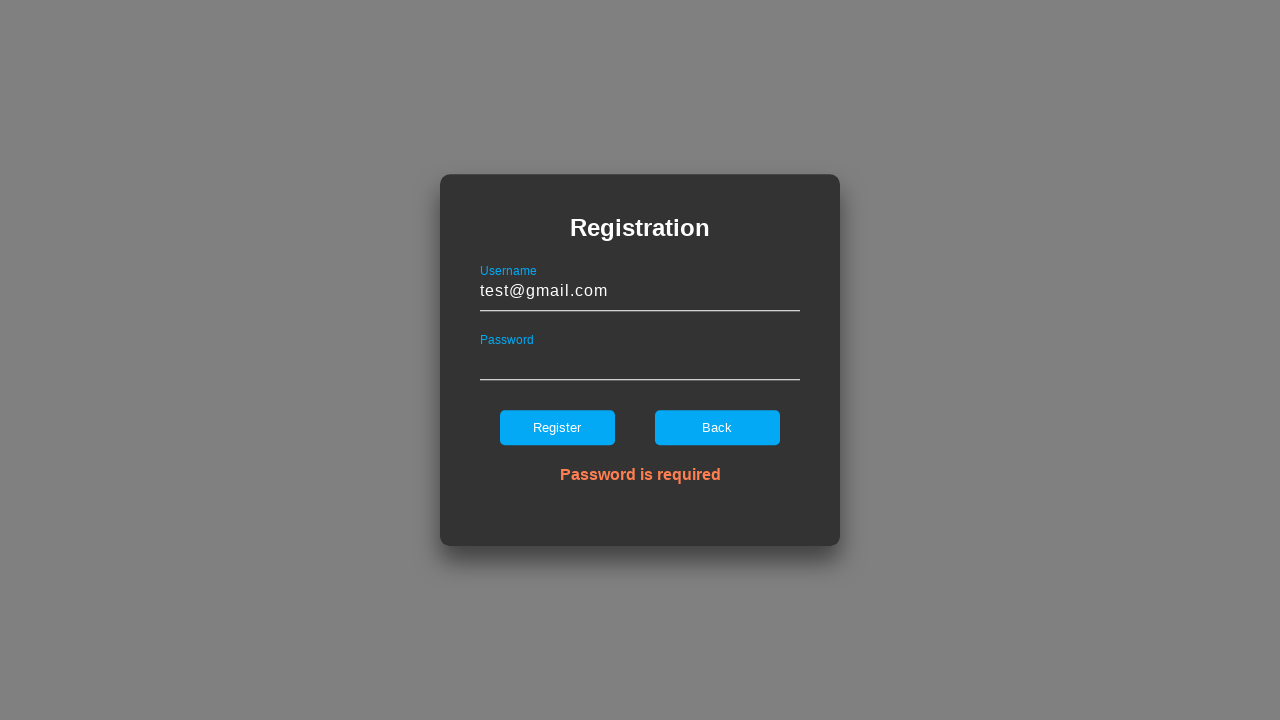

Password validation error message appeared
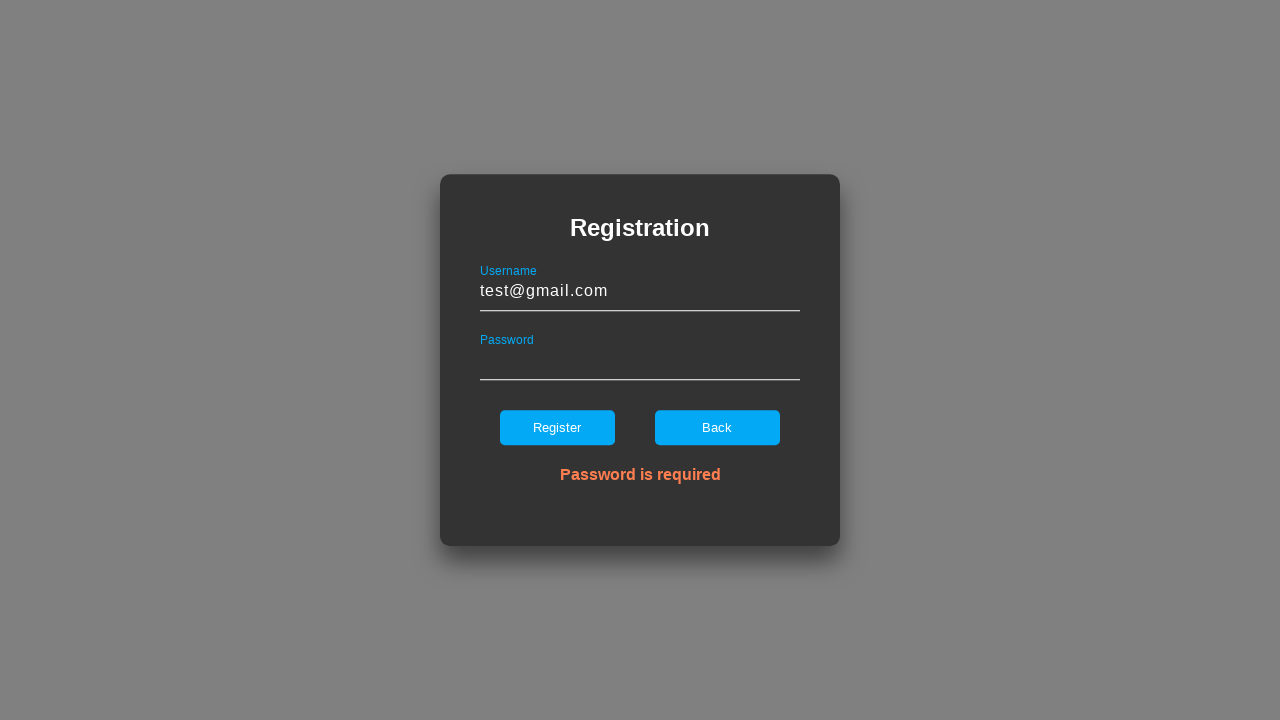

Verified error message displays 'Password is required'
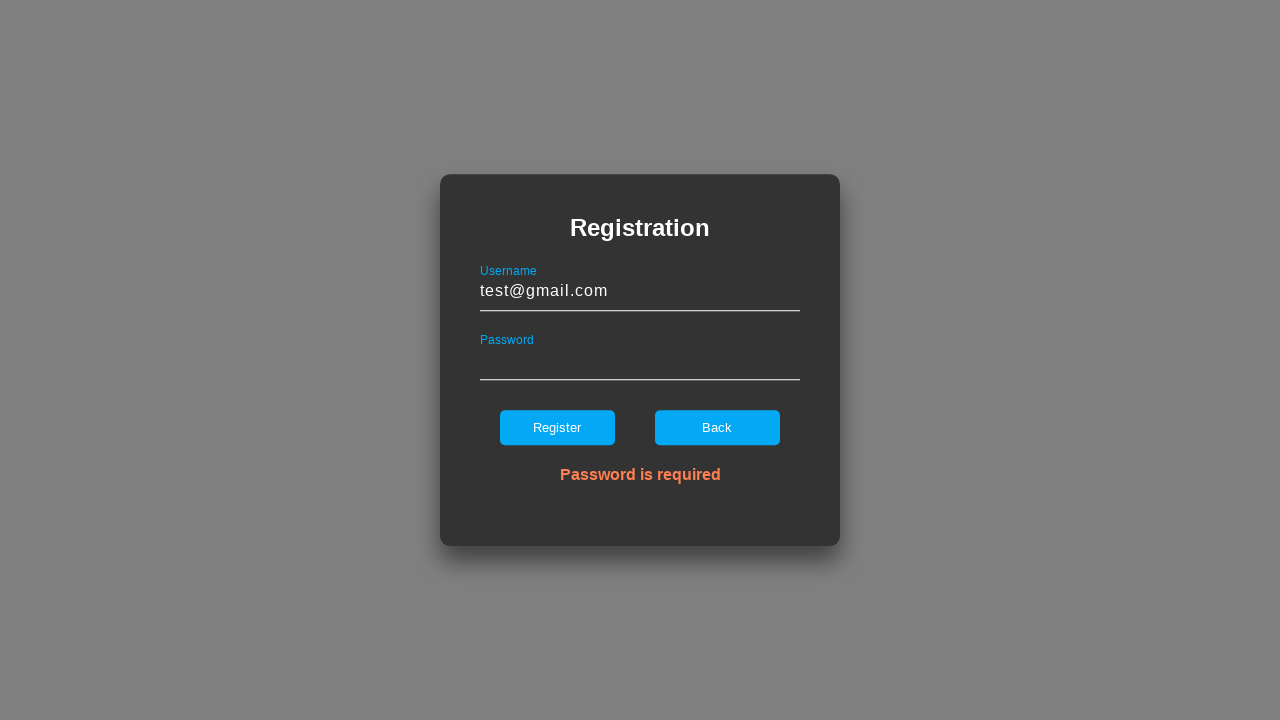

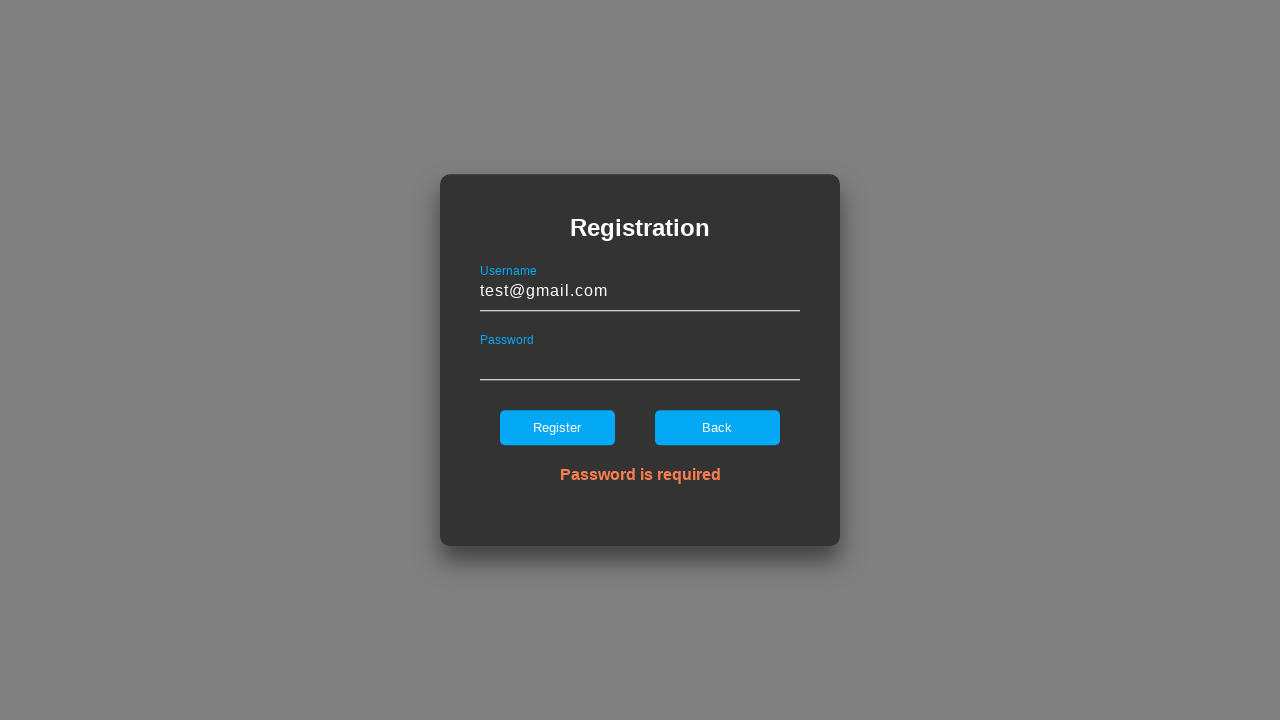